Tests adding a new task to the TodoMVC app by typing in the input field and pressing Enter, then verifying the task appears in the list

Starting URL: https://todomvc.com/examples/react/dist/

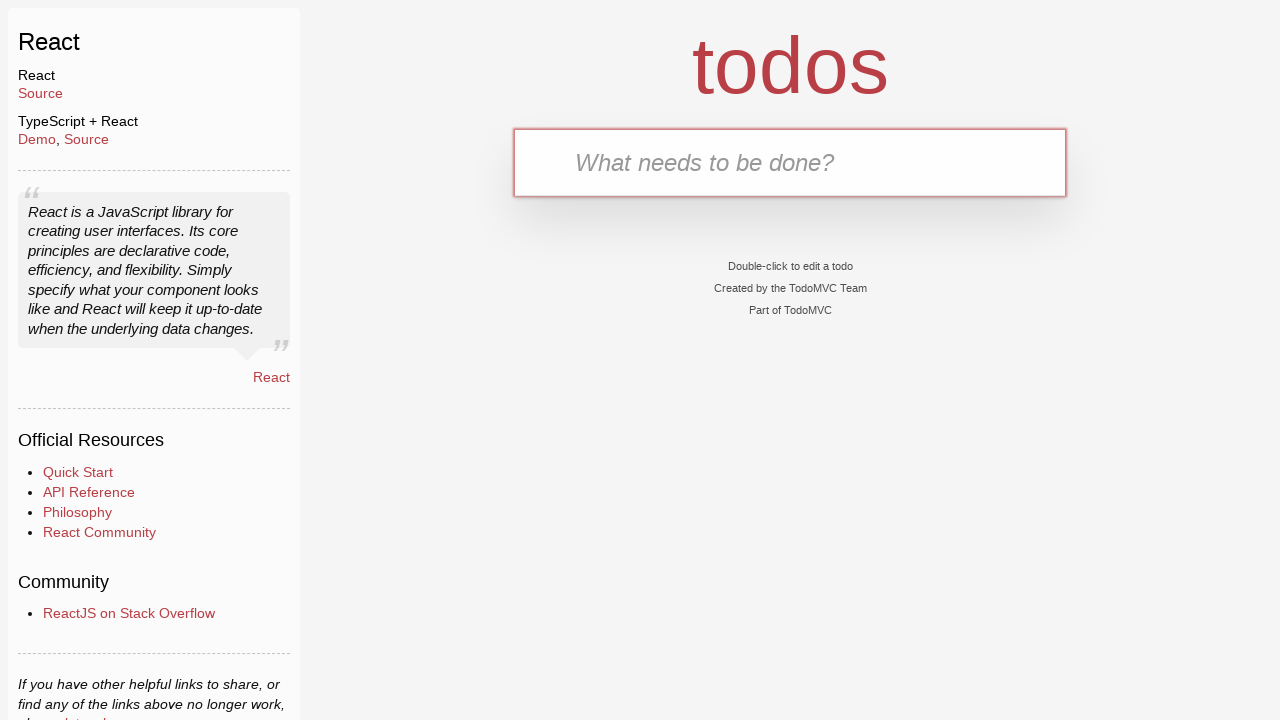

Navigated to TodoMVC React app
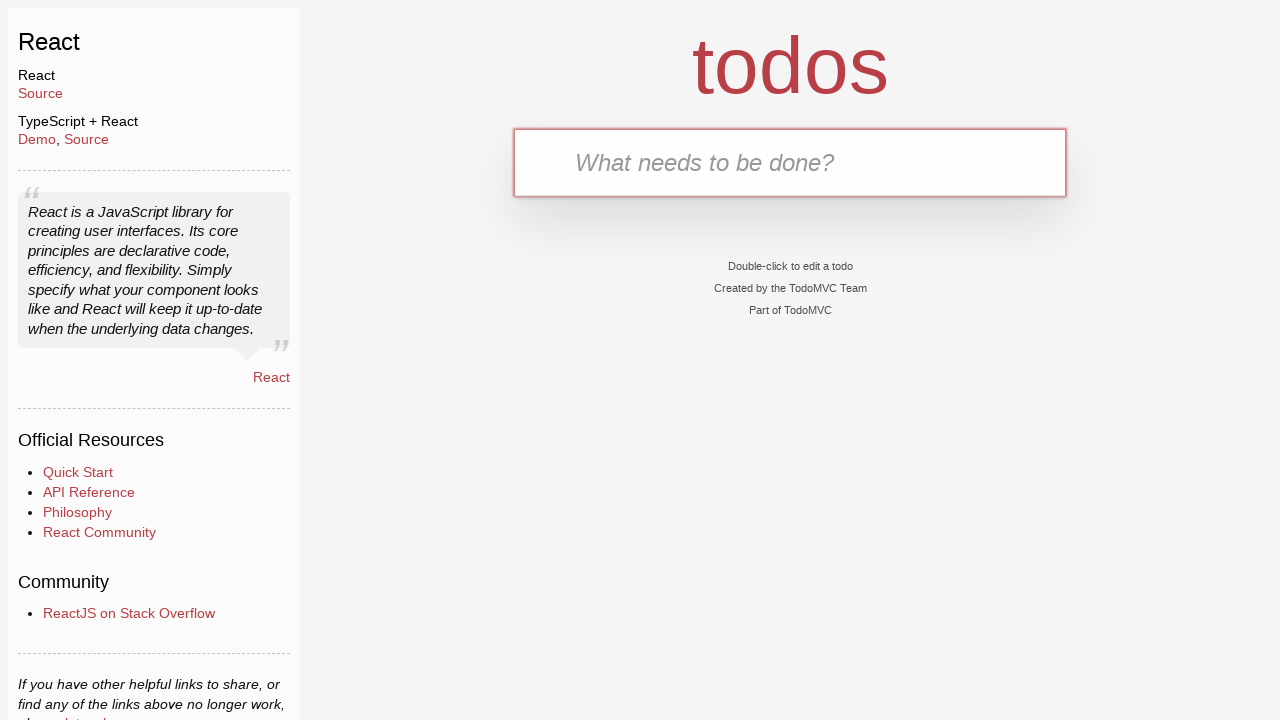

Filled new task input with 'Learn about testing' on .new-todo
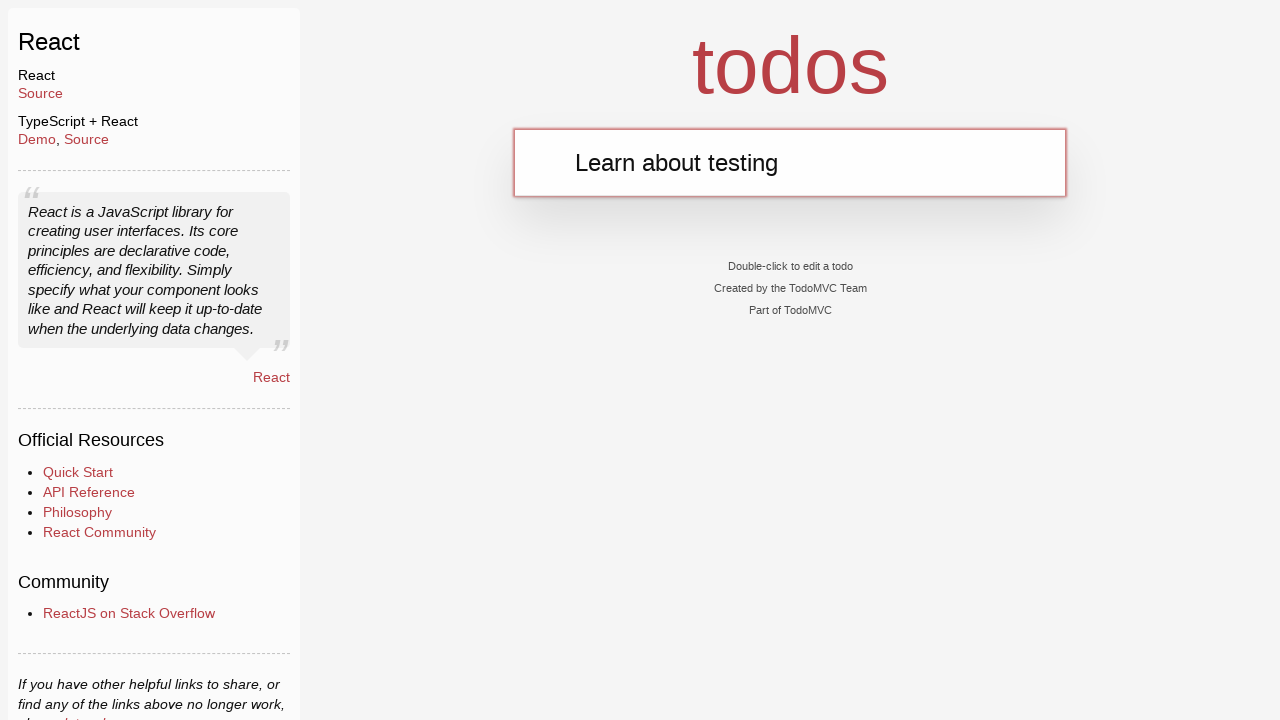

Pressed Enter to submit the new task on .new-todo
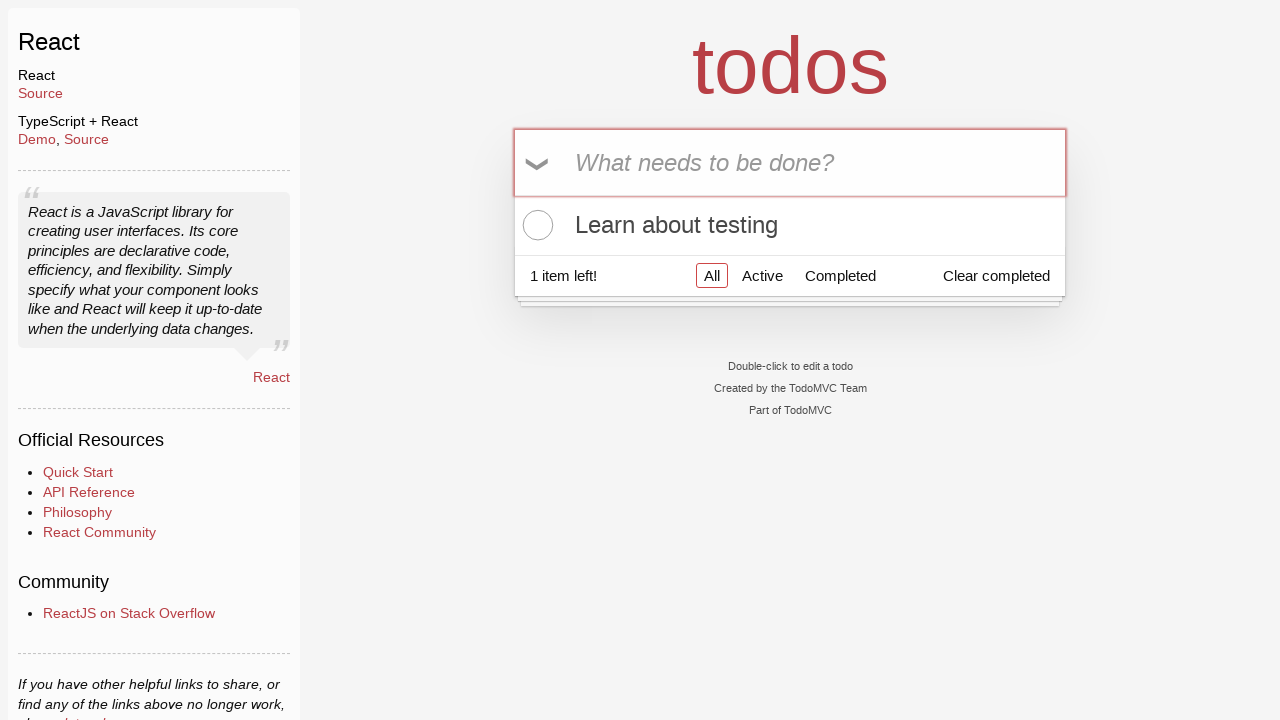

Task appeared in the todo list
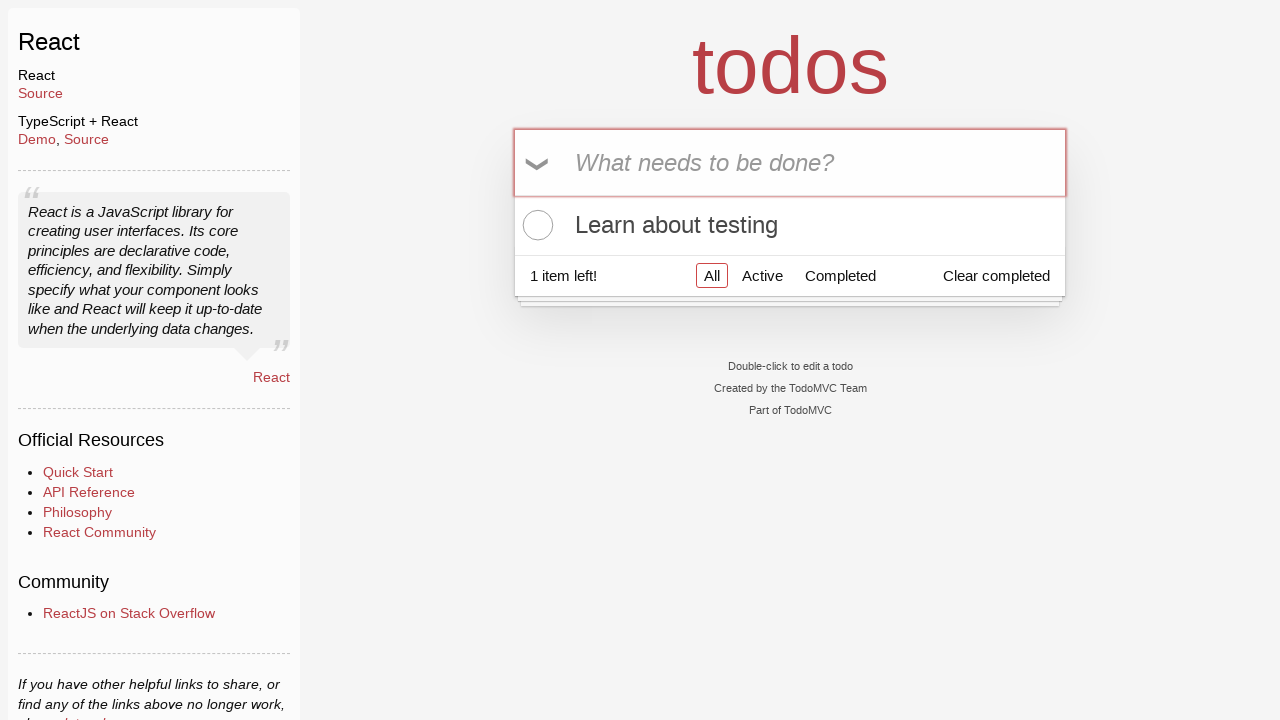

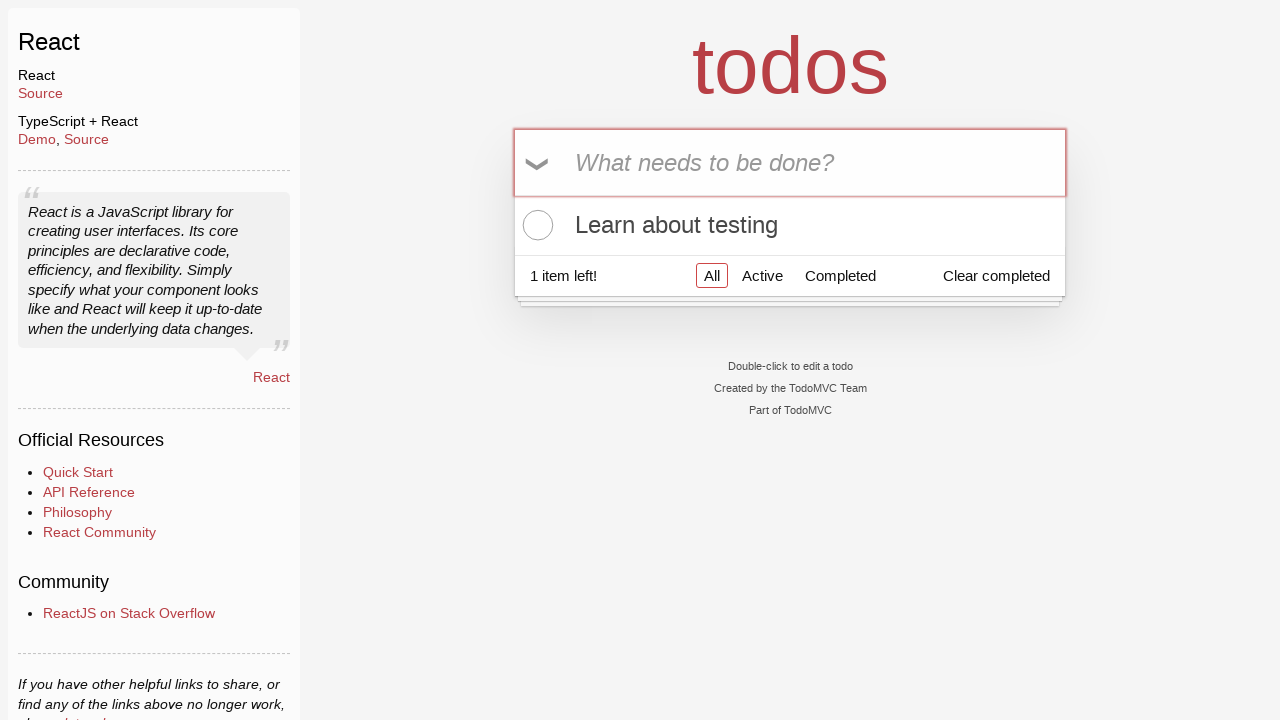